Tests clicking buttons on a challenging DOM page and verifies the text content of a button element

Starting URL: https://the-internet.herokuapp.com/challenging_dom

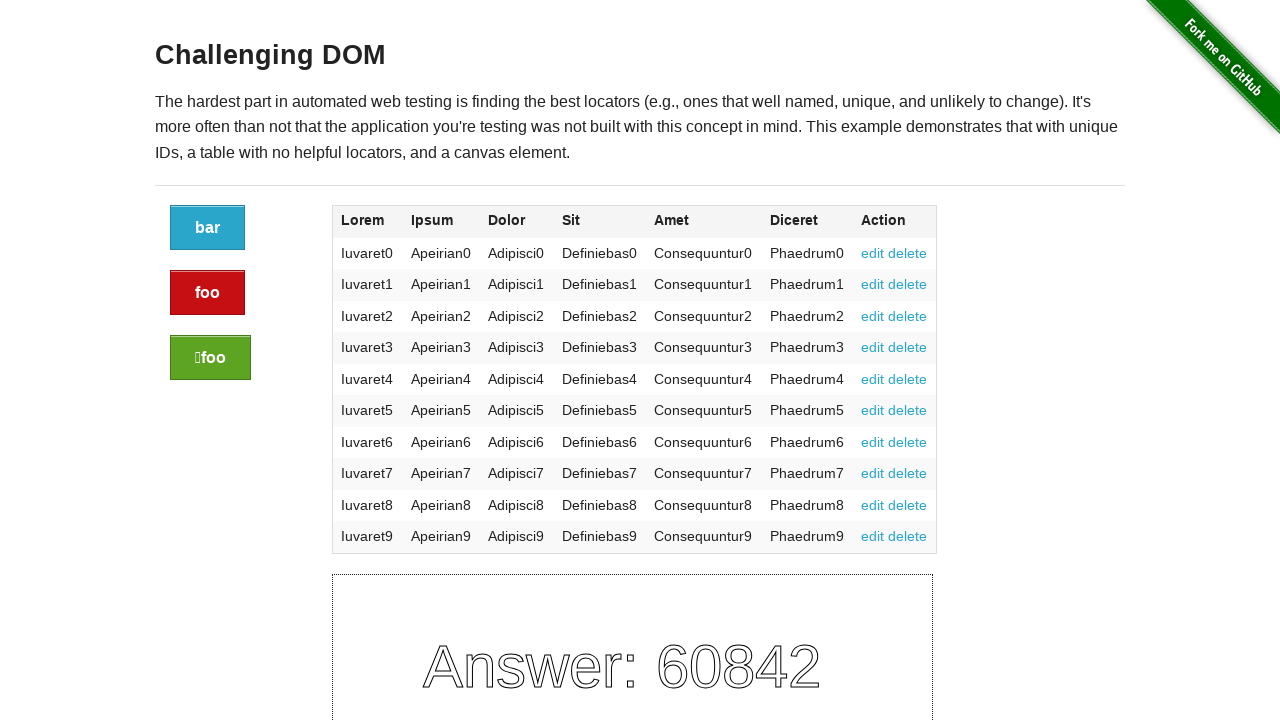

Clicked the green button on challenging DOM page at (208, 228) on a.button:not(.alert):not(.success)
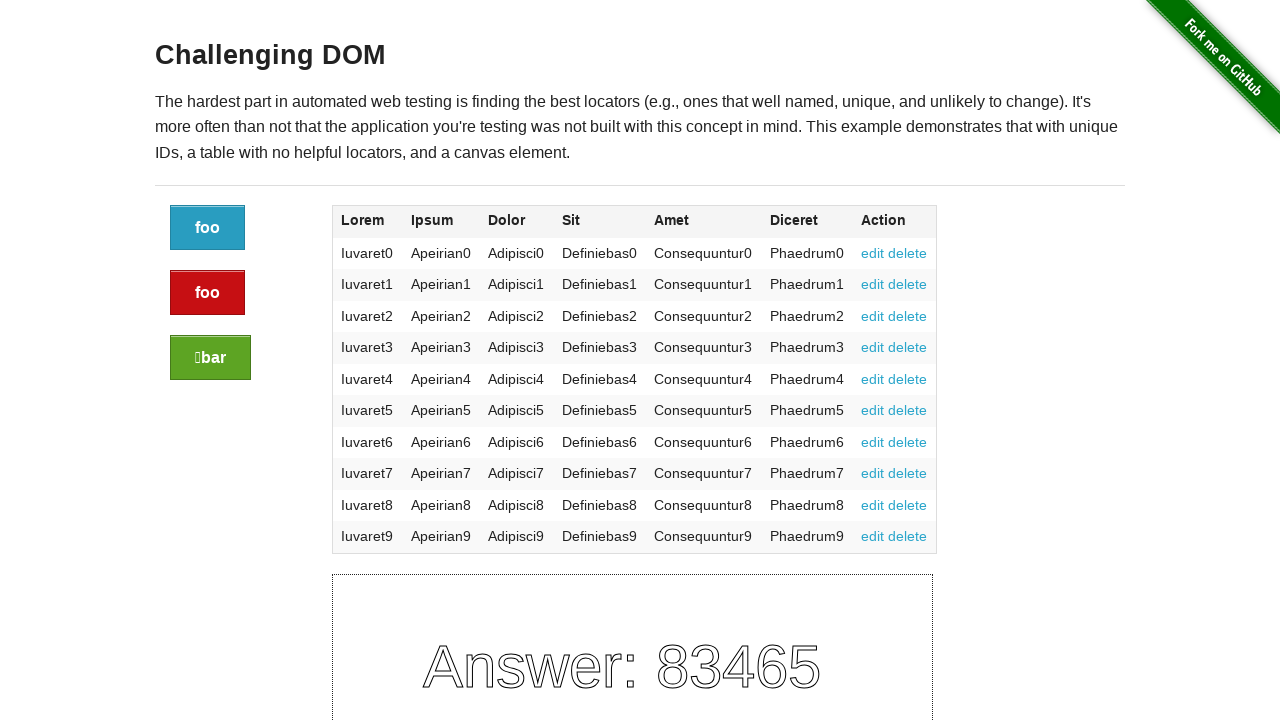

Clicked the blue button on challenging DOM page at (210, 358) on a.button.success
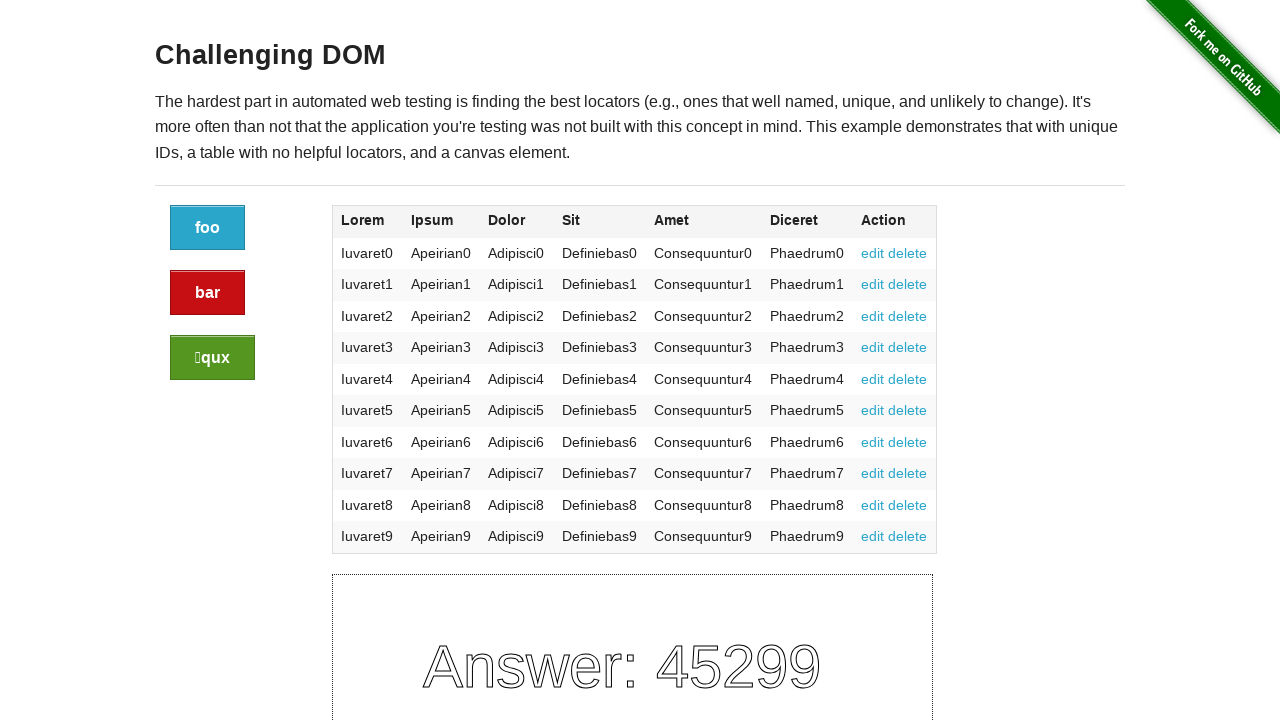

Located the red alert button element
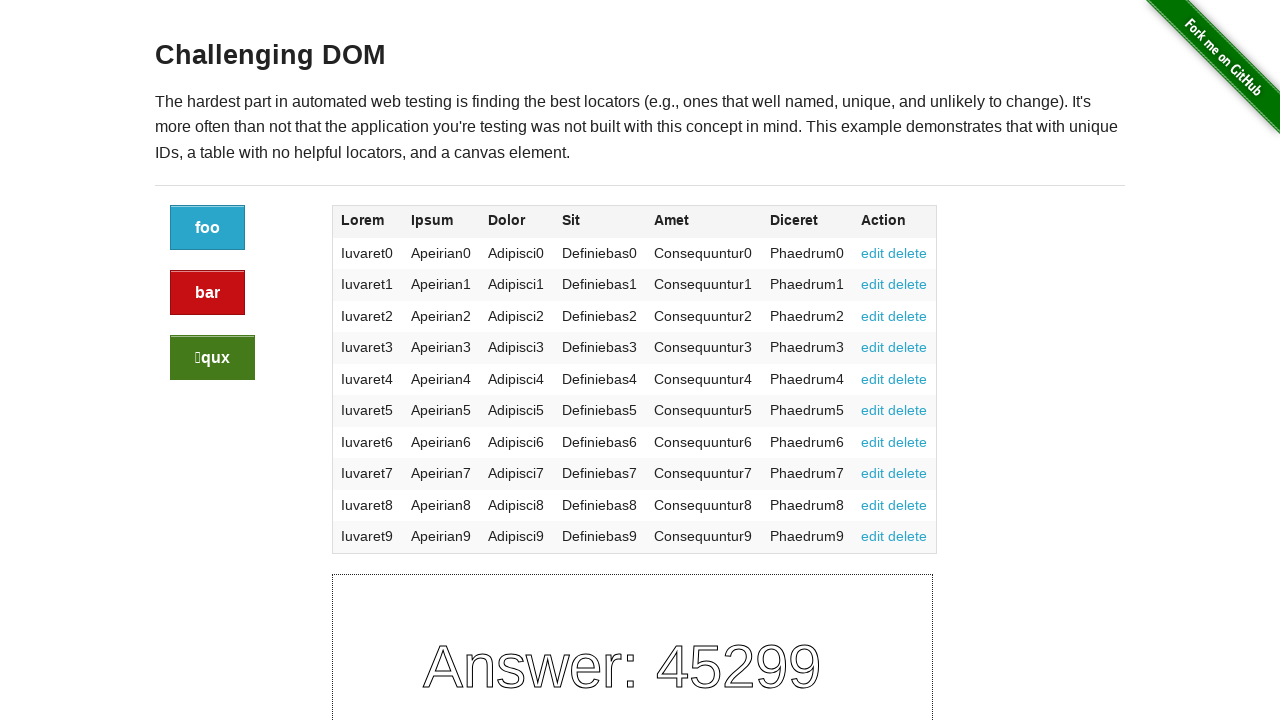

Retrieved text content from red alert button
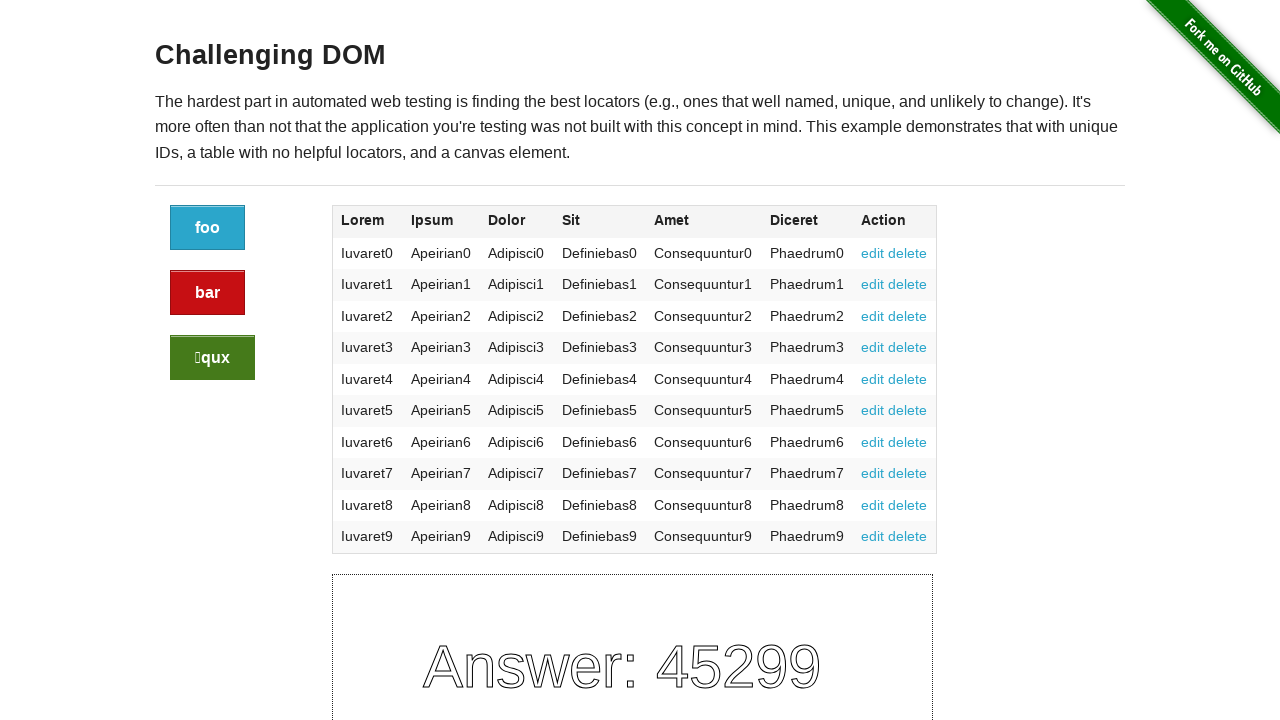

Verified red button text contains 'qux' or is not empty
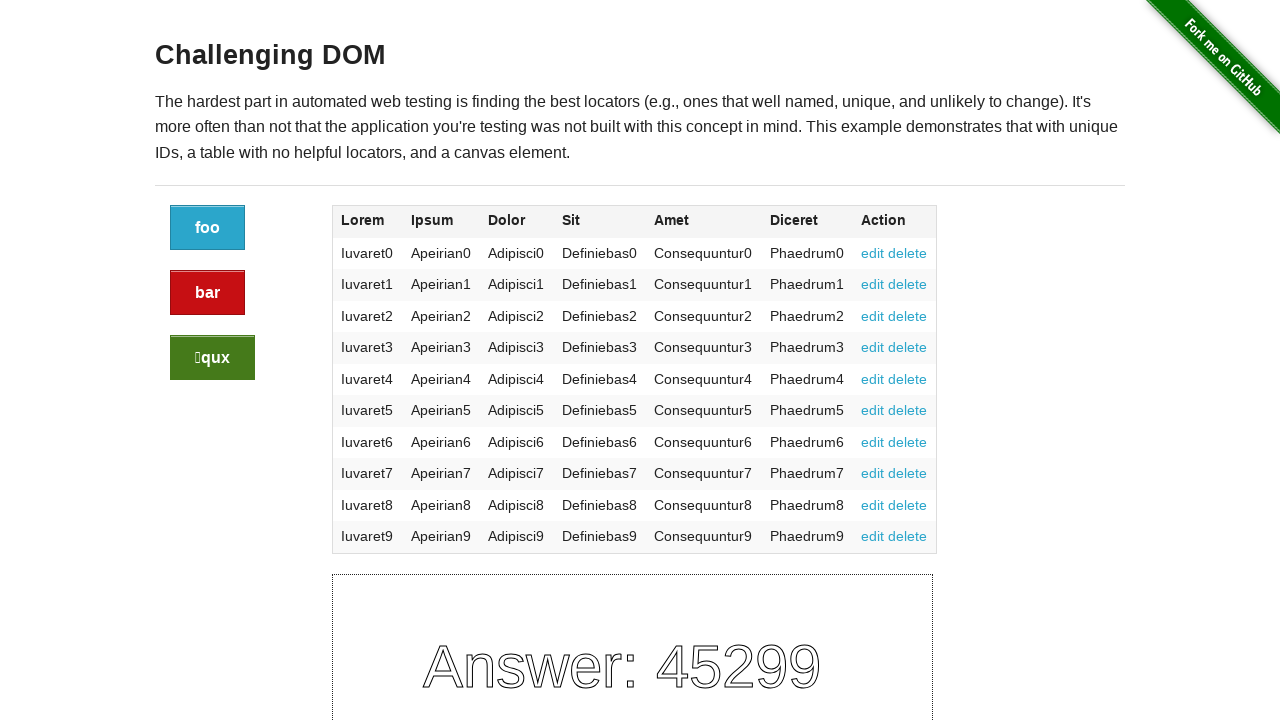

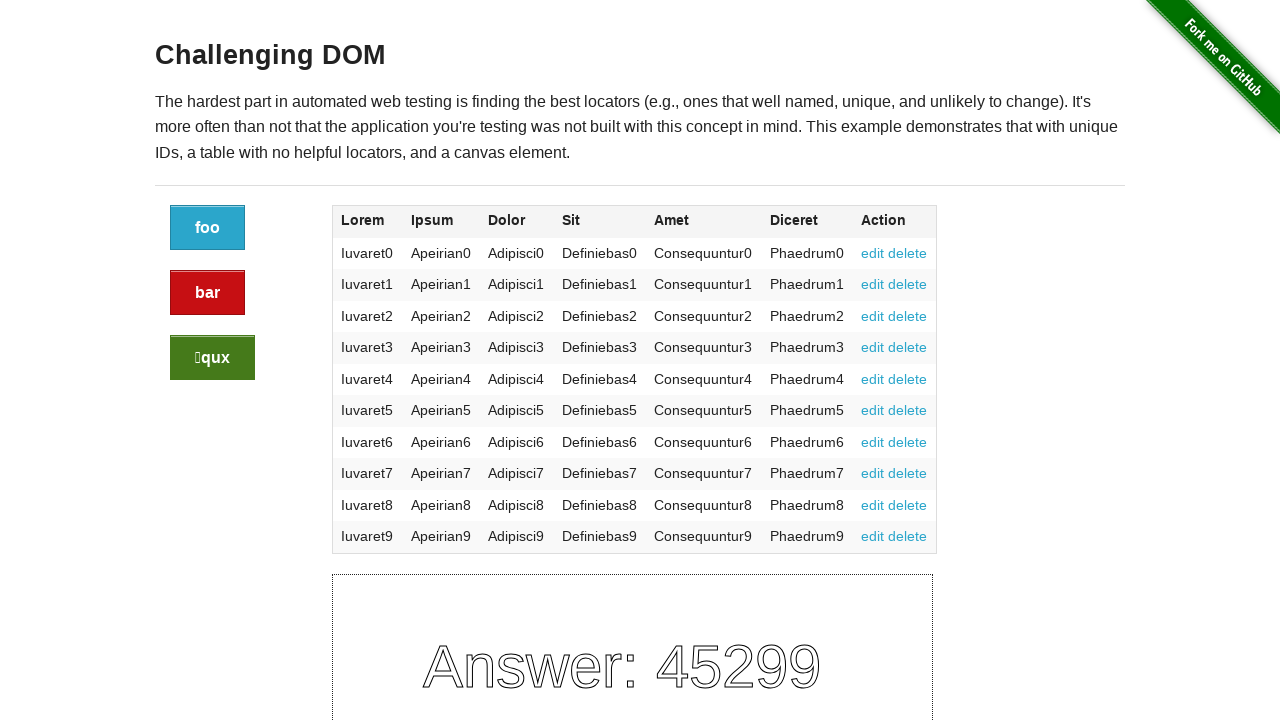